Opens the loading images page and waits for all 4 images to become visible

Starting URL: https://bonigarcia.dev/selenium-webdriver-java/loading-images.html

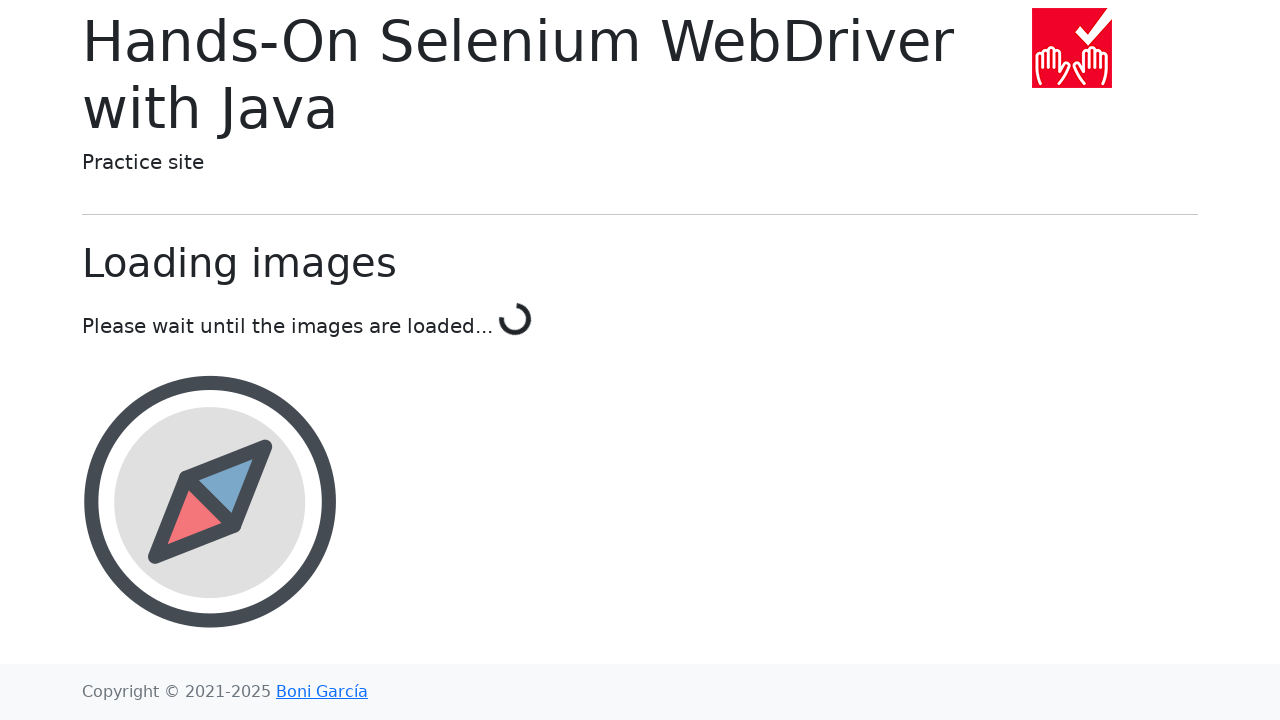

Navigated to loading images page
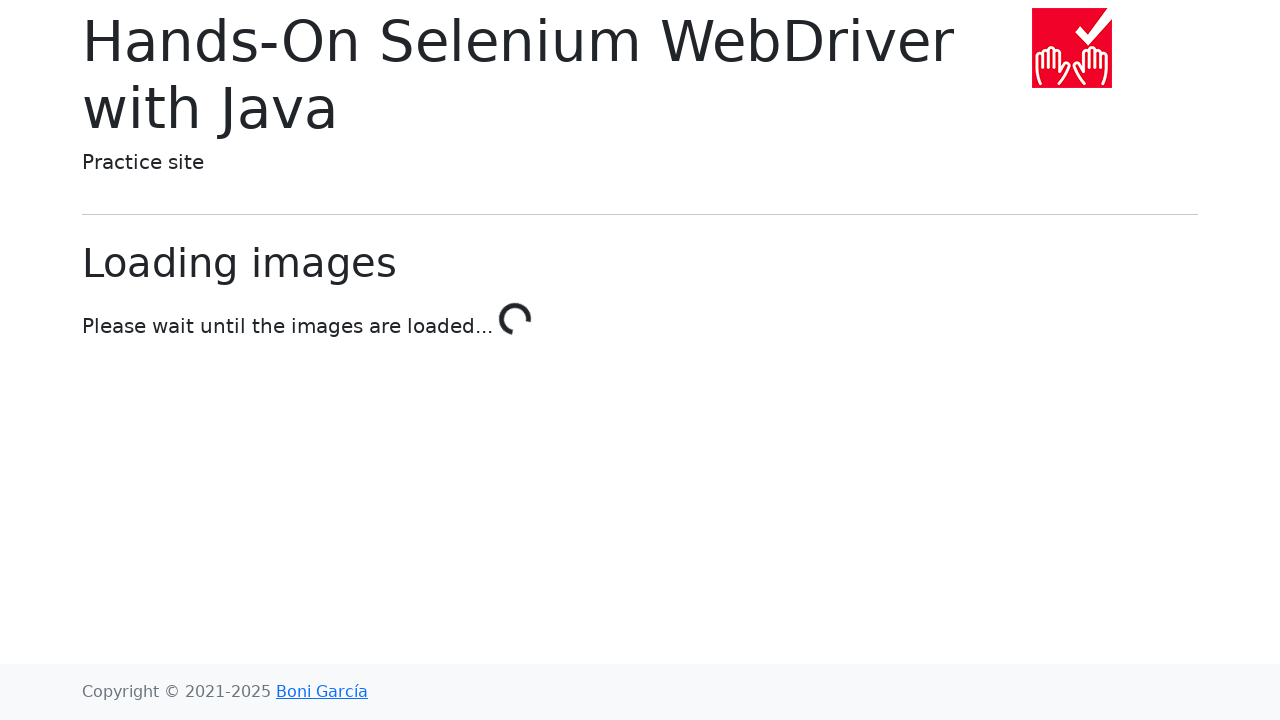

Located all visible image elements
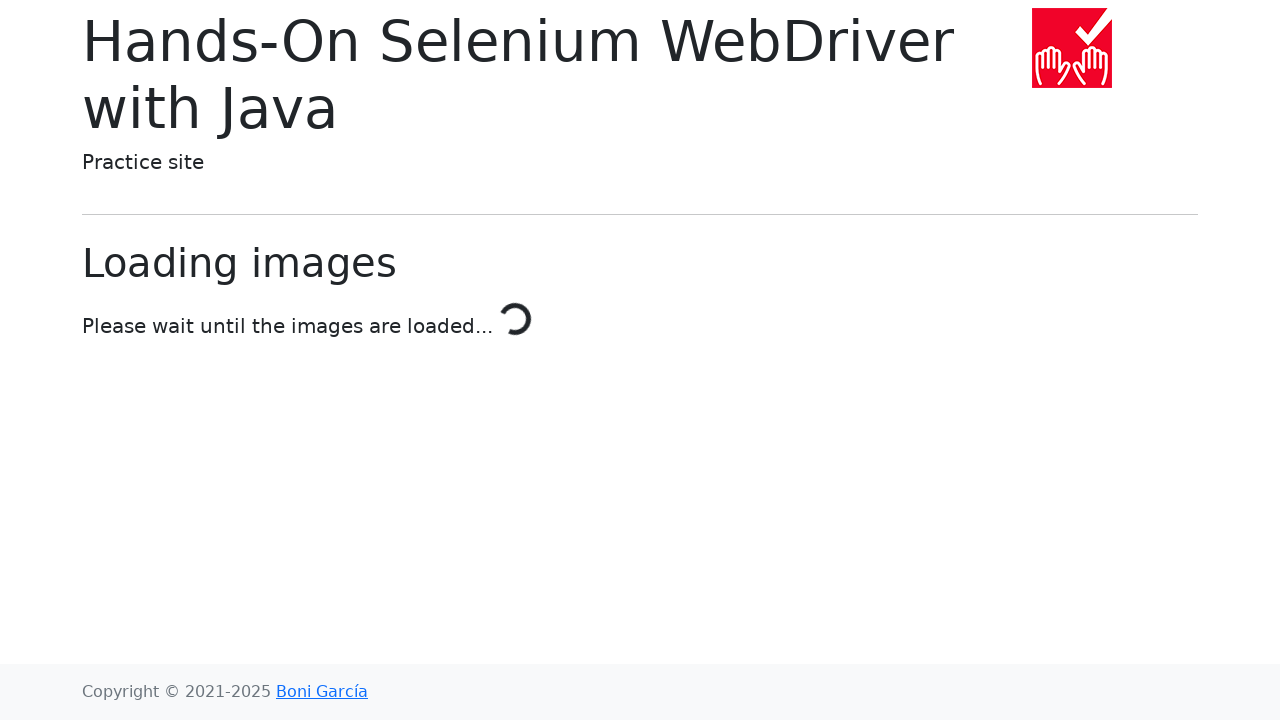

Verified that all 4 images became visible within 10 second timeout
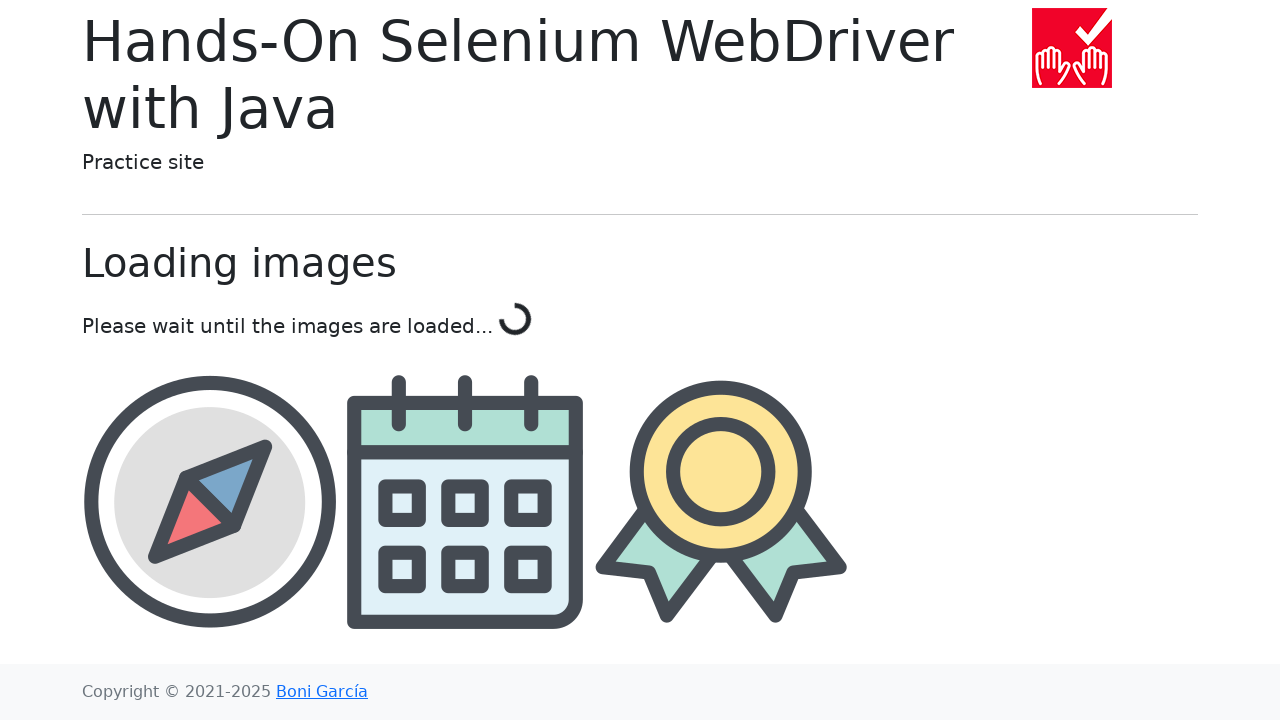

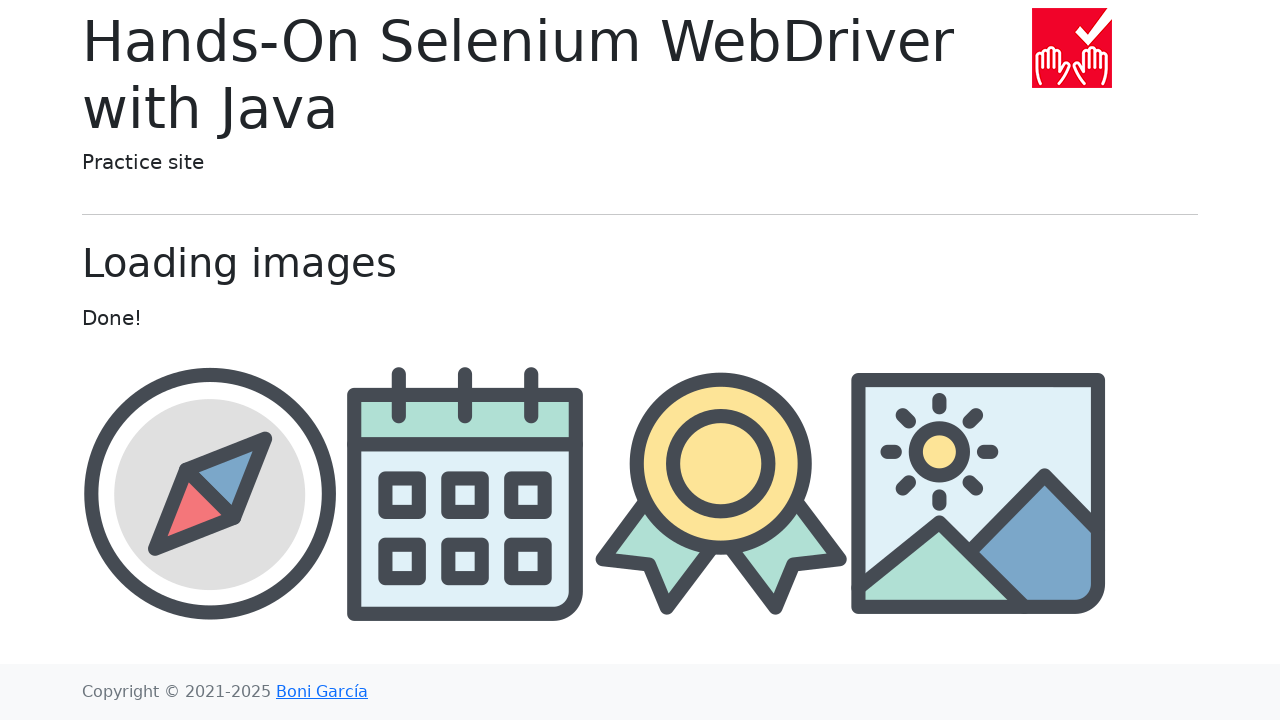